Tests number input field functionality by clearing the field and entering a numeric value on a demo input page

Starting URL: http://the-internet.herokuapp.com/inputs

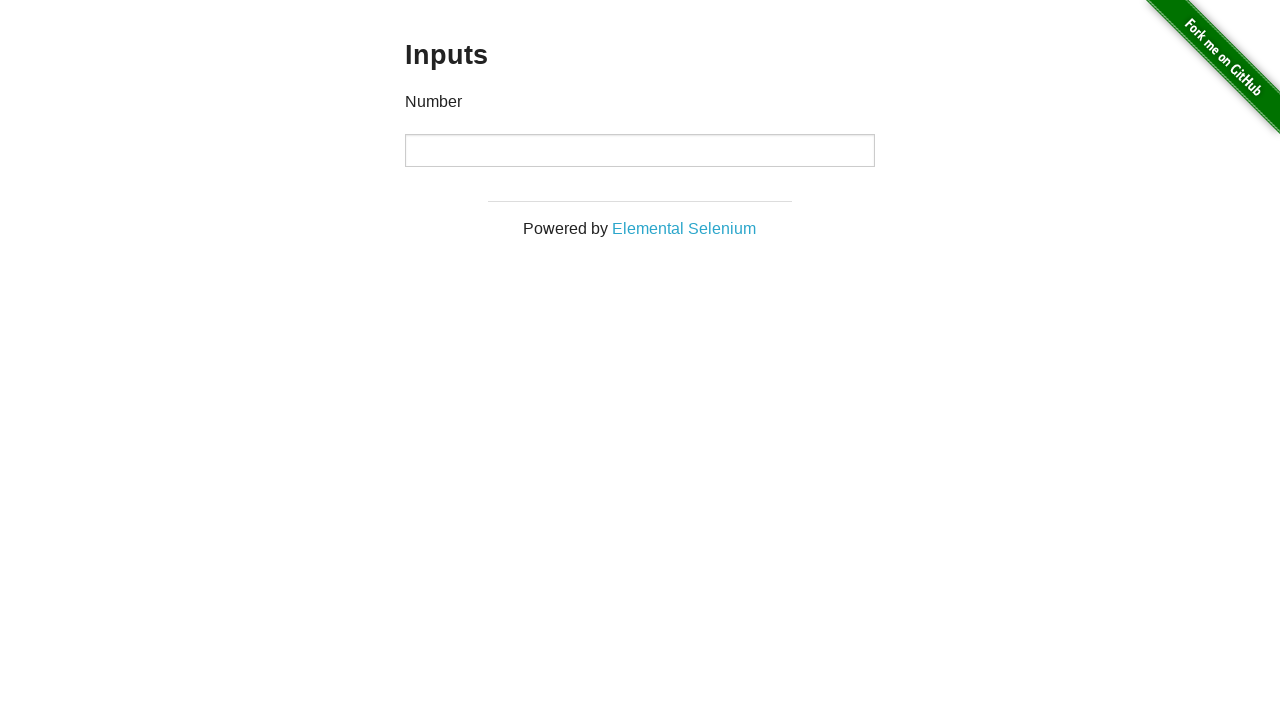

Located the number input field
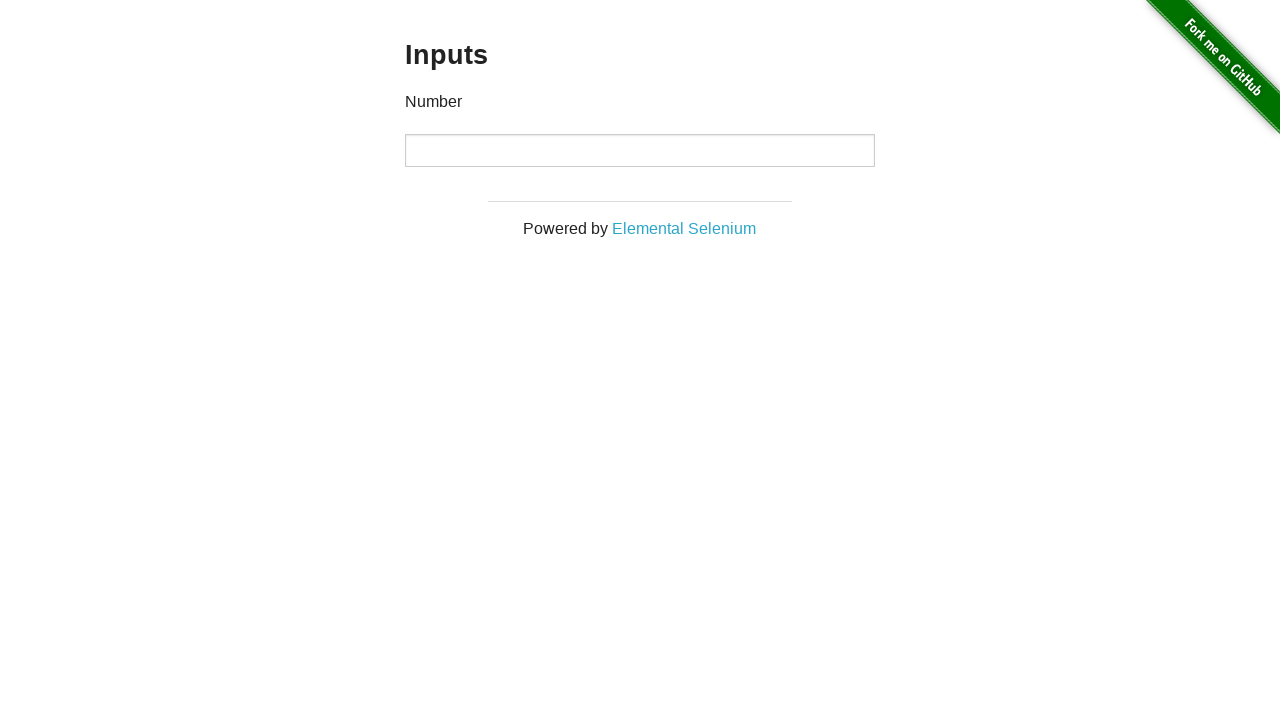

Cleared the number input field on [type='number']
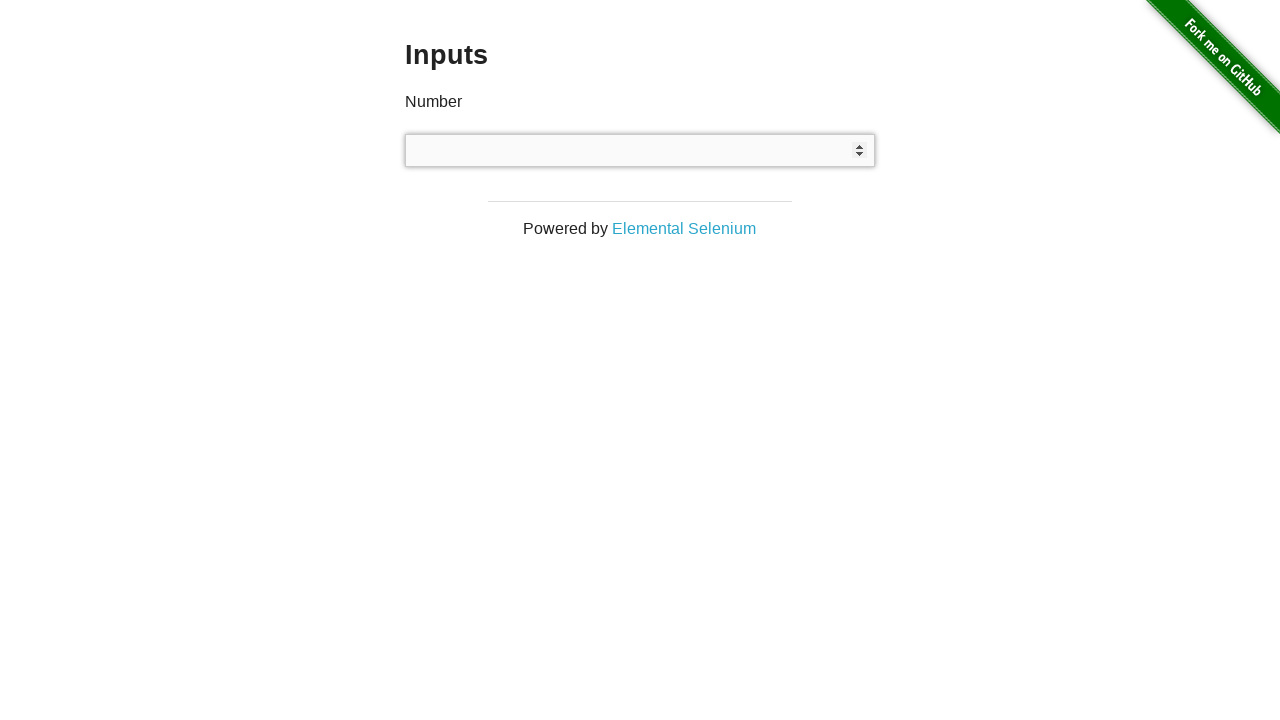

Entered numeric value '999' into the input field on [type='number']
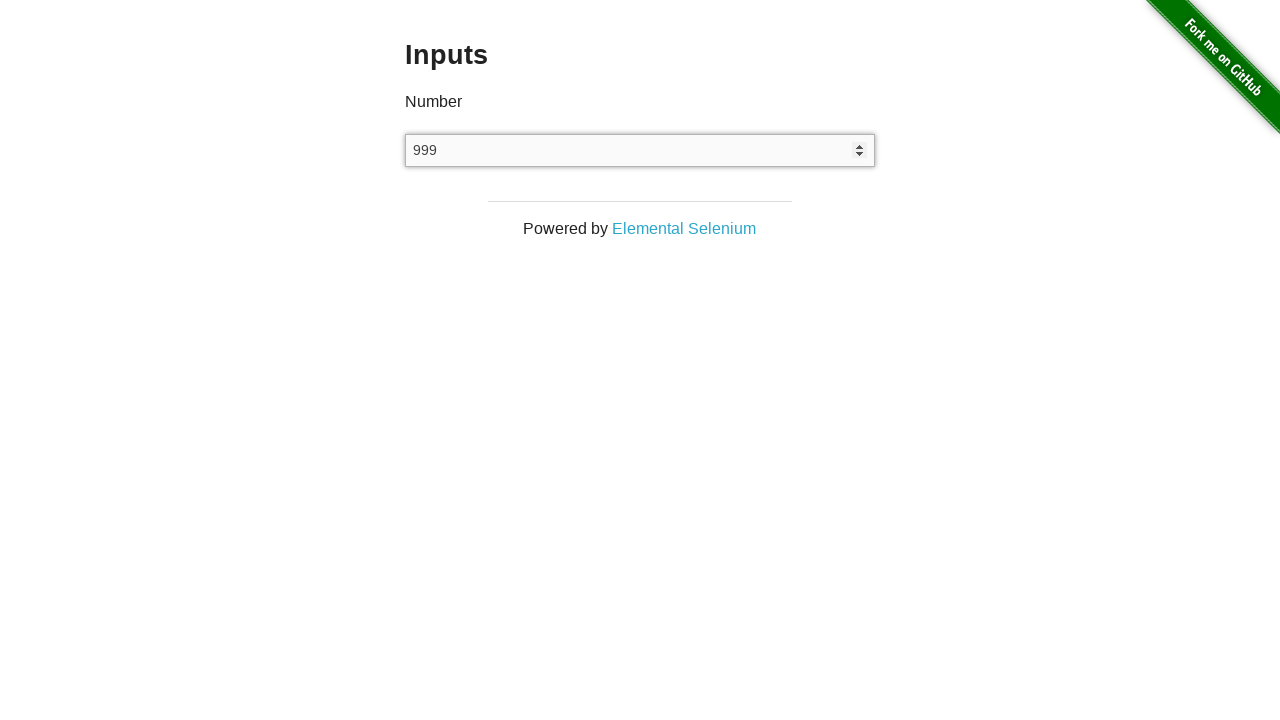

Waited for the value to be visible
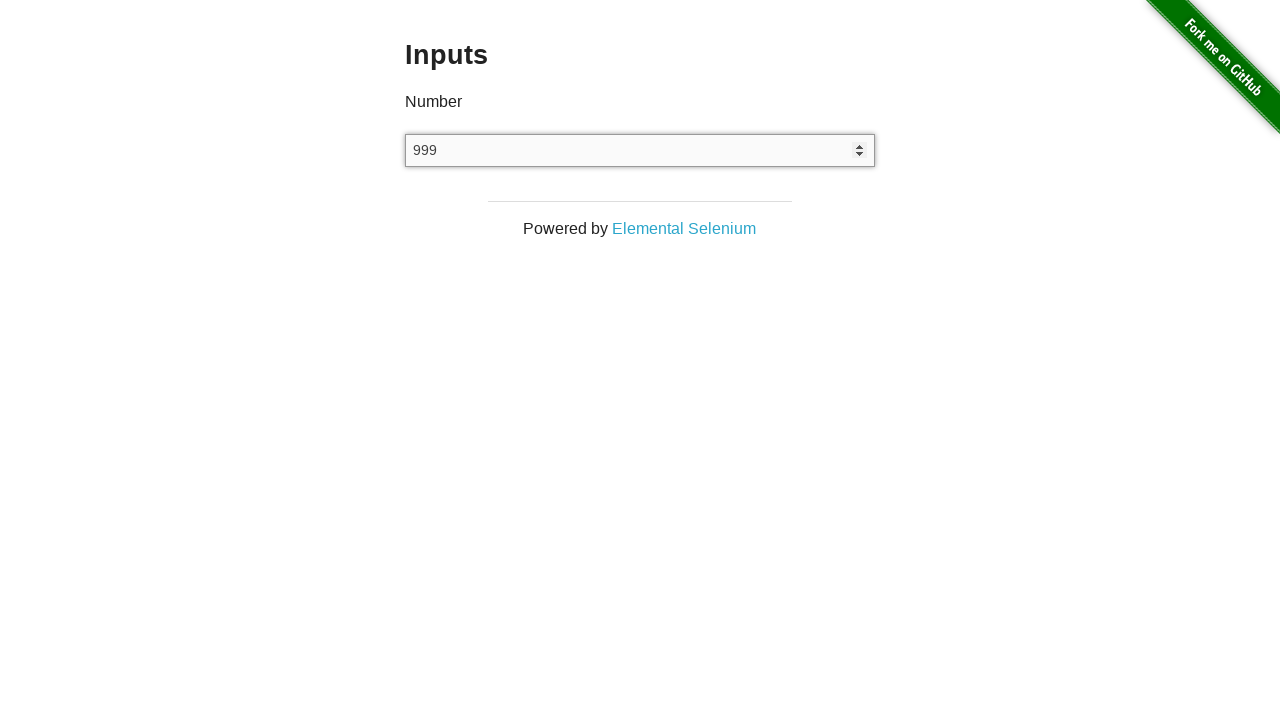

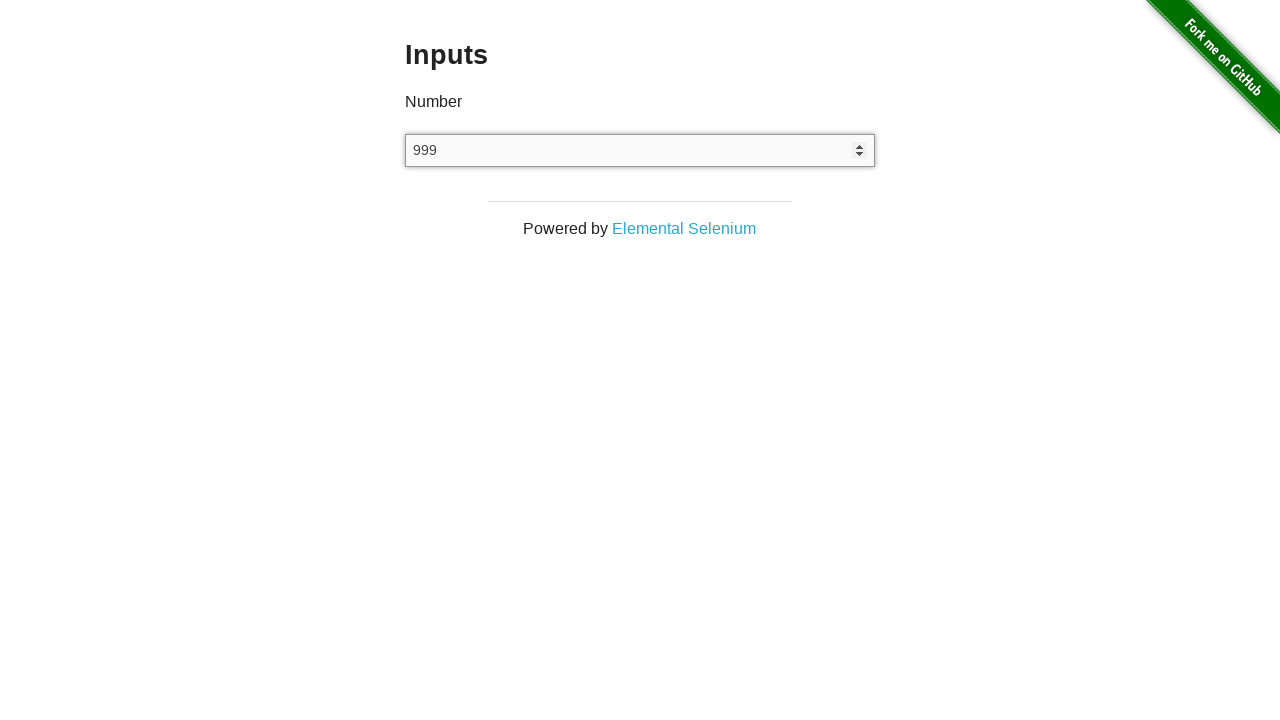